Tests network request interception by modifying URLs containing "shetty" to "BadGuy", then navigates to the Library section of the Angular demo app

Starting URL: https://rahulshettyacademy.com/angularAppdemo/

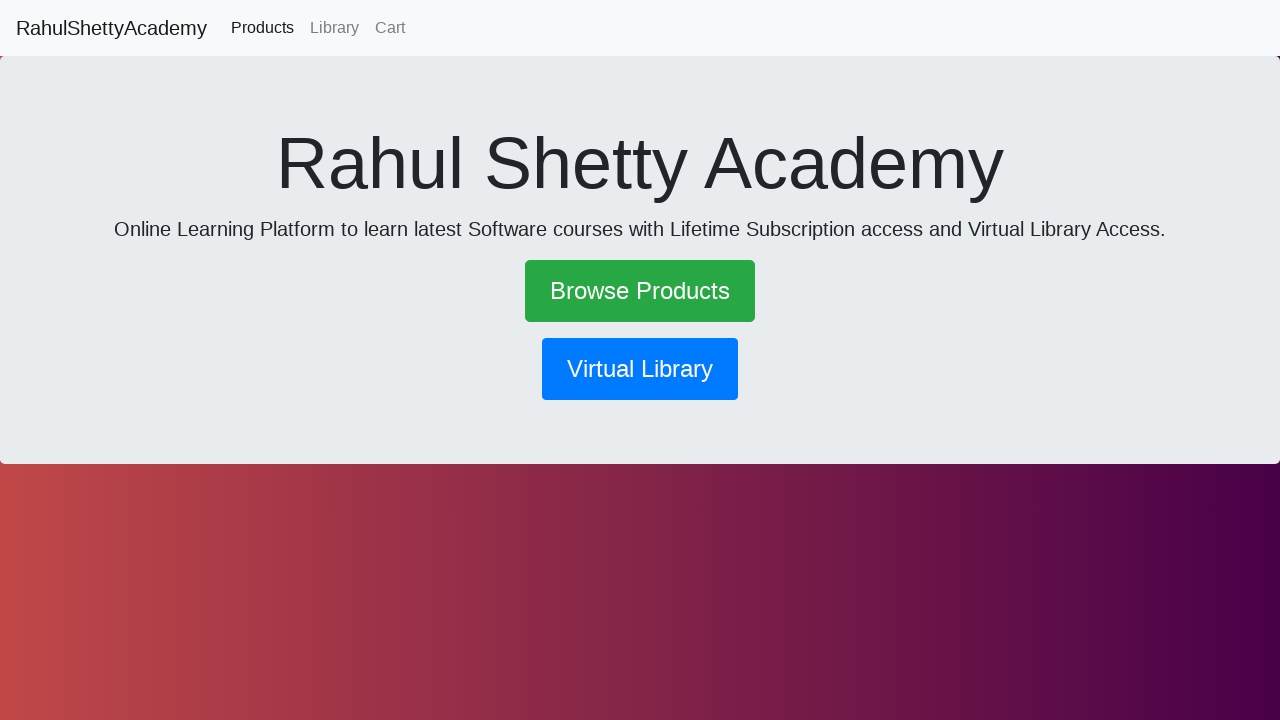

Set up network request interception to modify URLs containing 'shetty' to 'BadGuy'
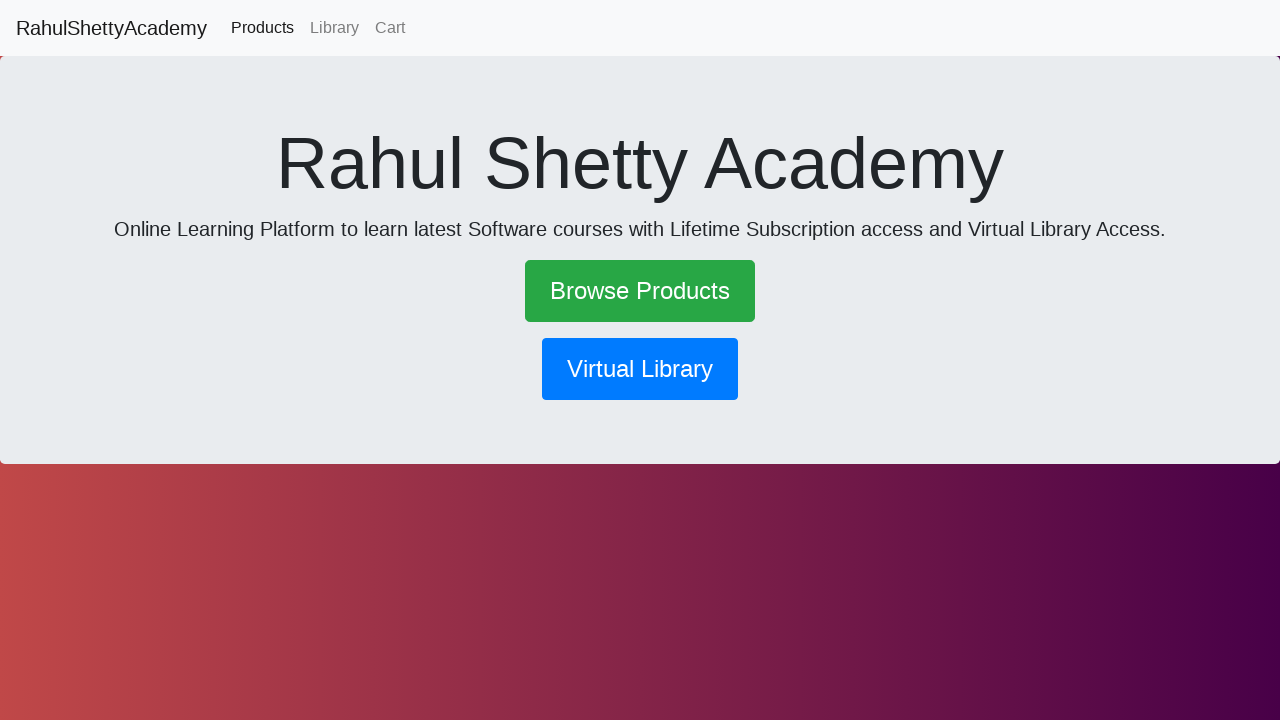

Page loaded and network idle state reached
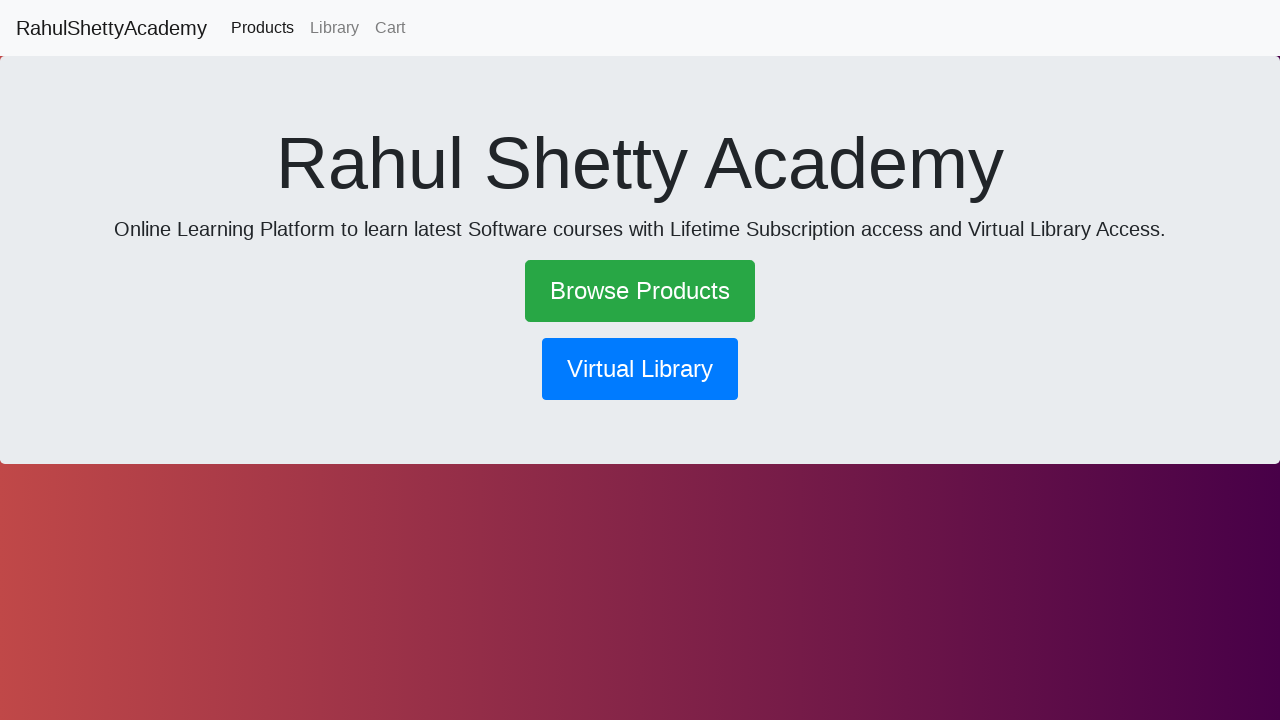

Clicked on Library link at (334, 28) on xpath=//a[text()='Library']
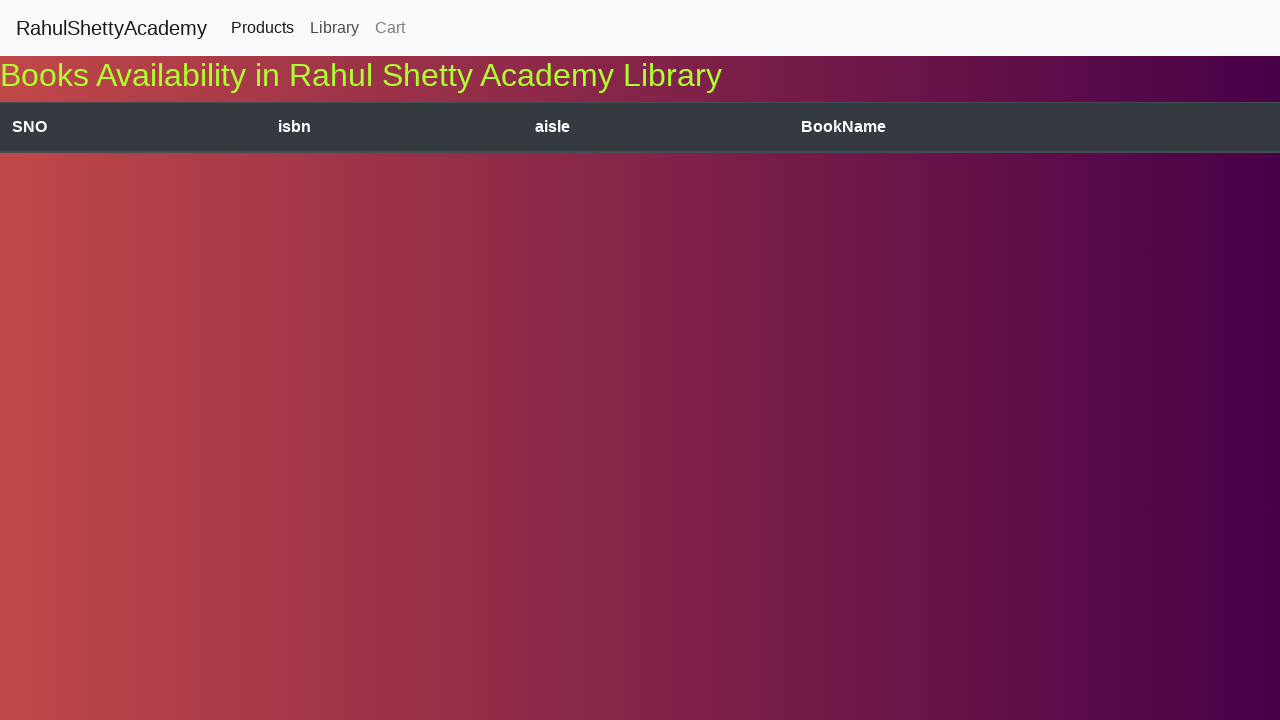

Navigation to Library section completed and network idle state reached
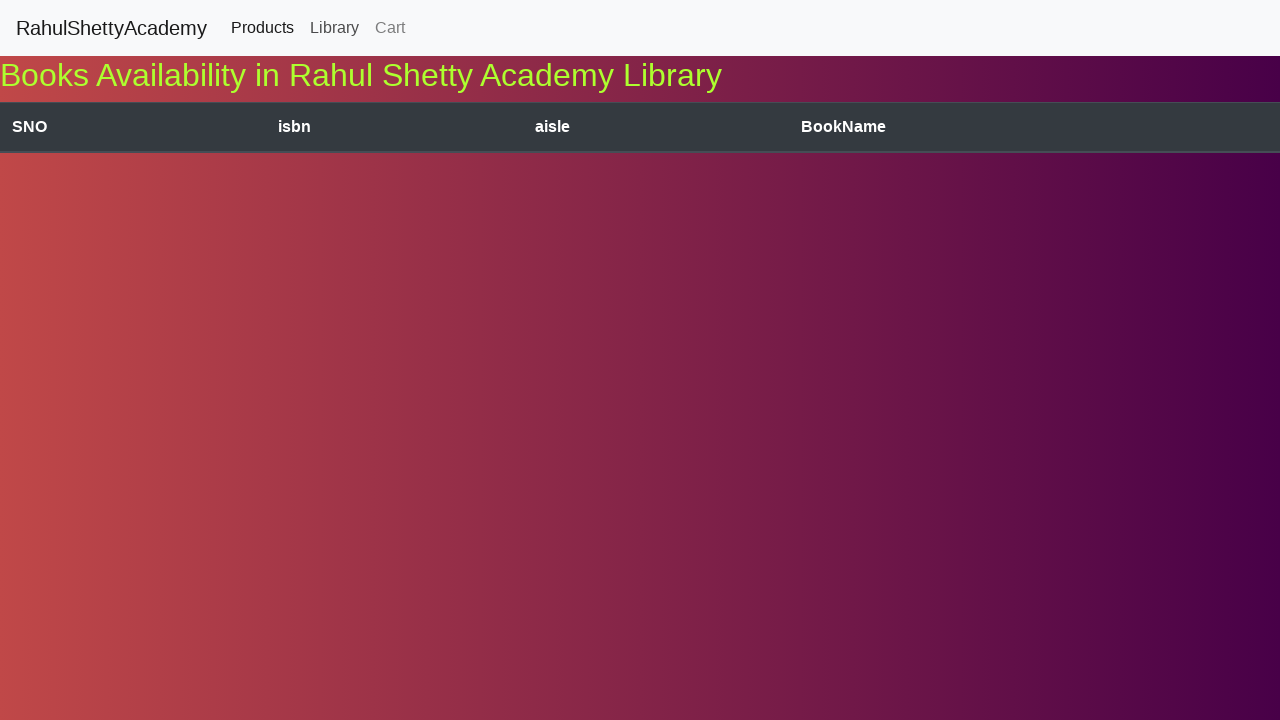

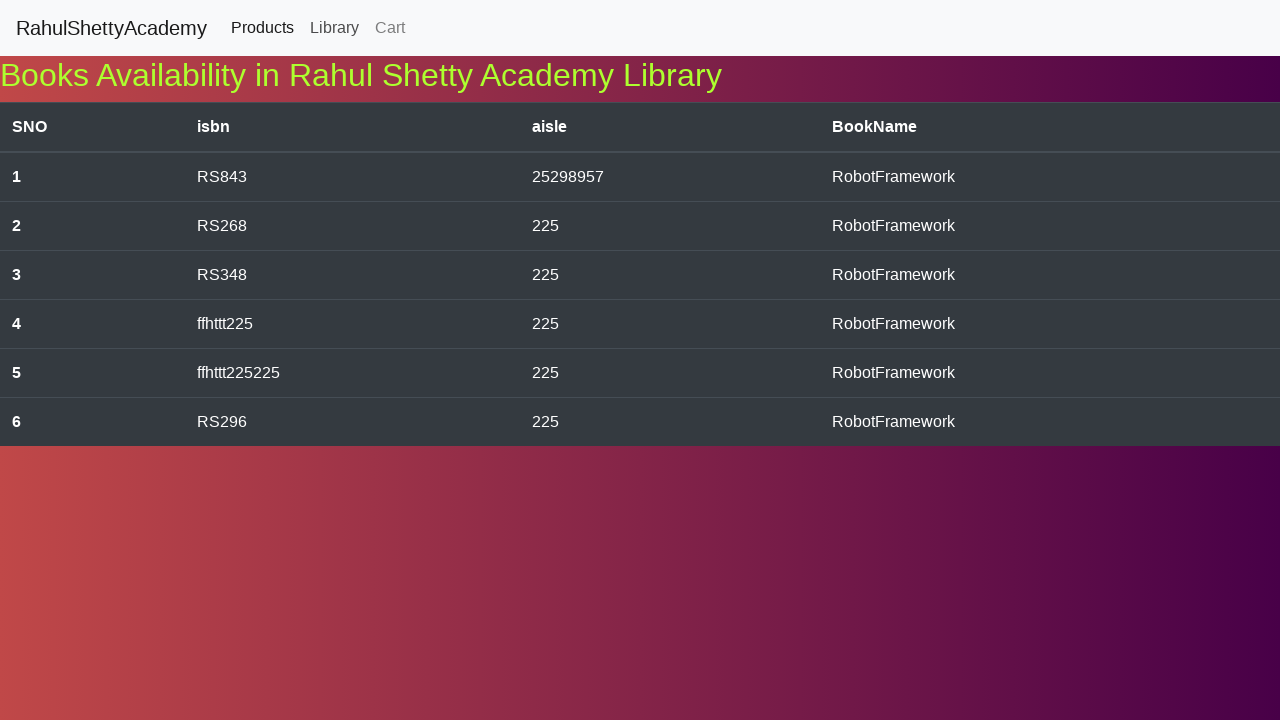